Tests form validation by submitting an empty registration form without filling any fields.

Starting URL: https://demoqa.com/automation-practice-form

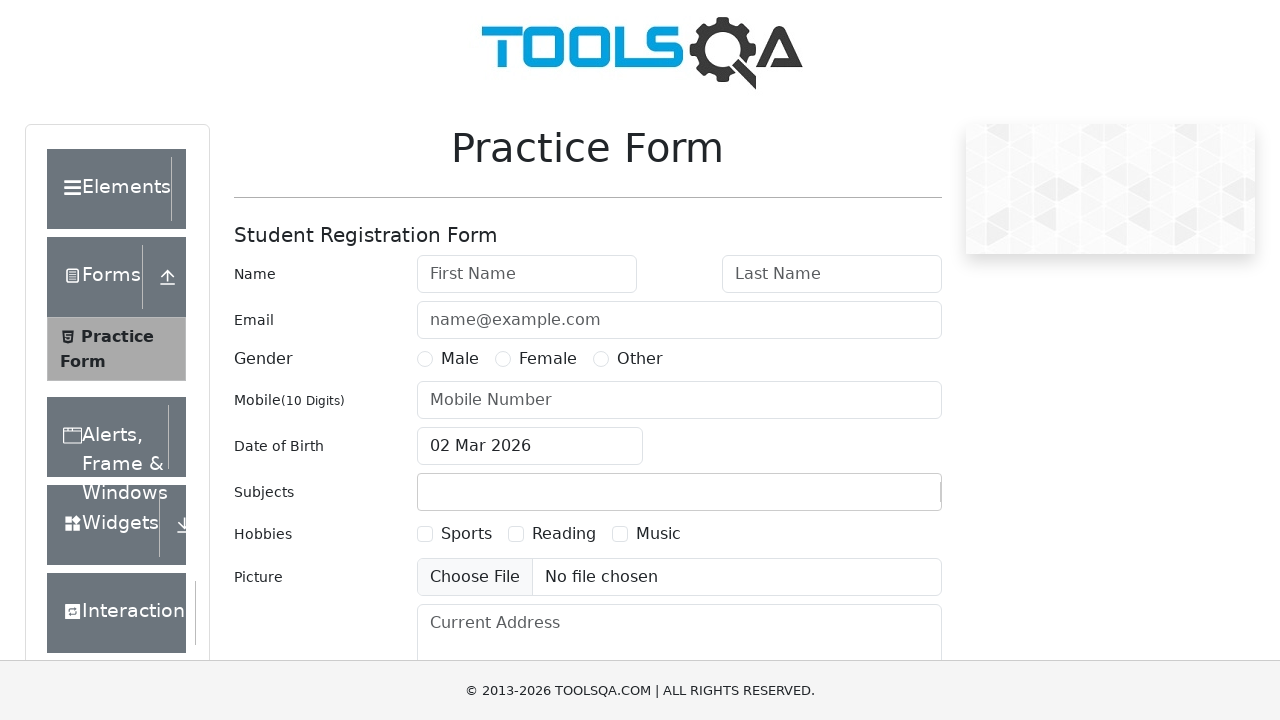

Navigated to automation practice form page
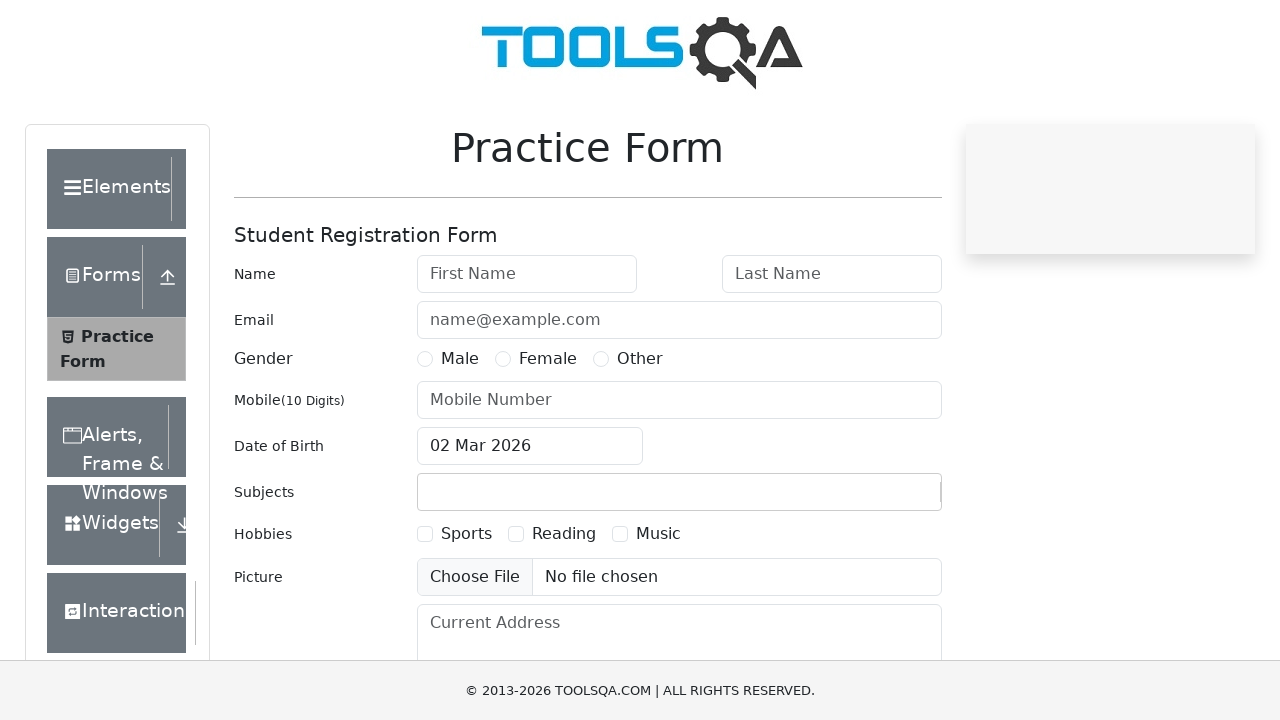

Clicked submit button on empty registration form to test validation at (885, 499) on #submit
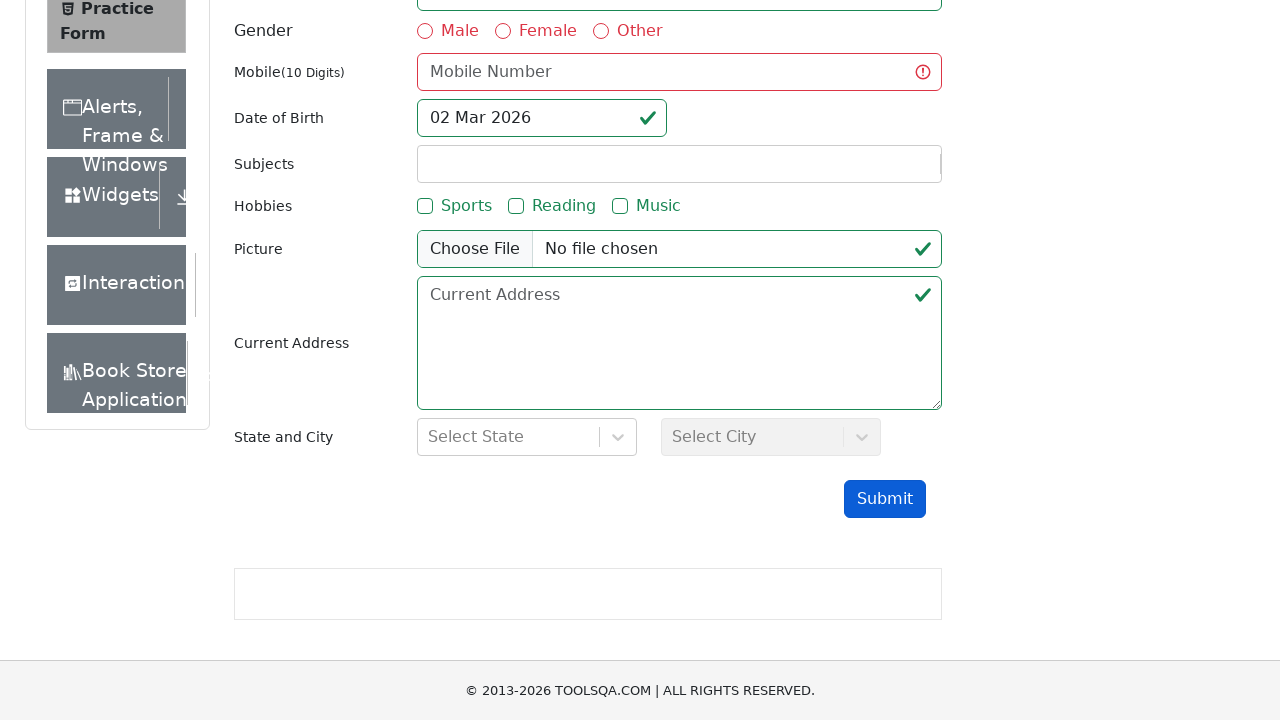

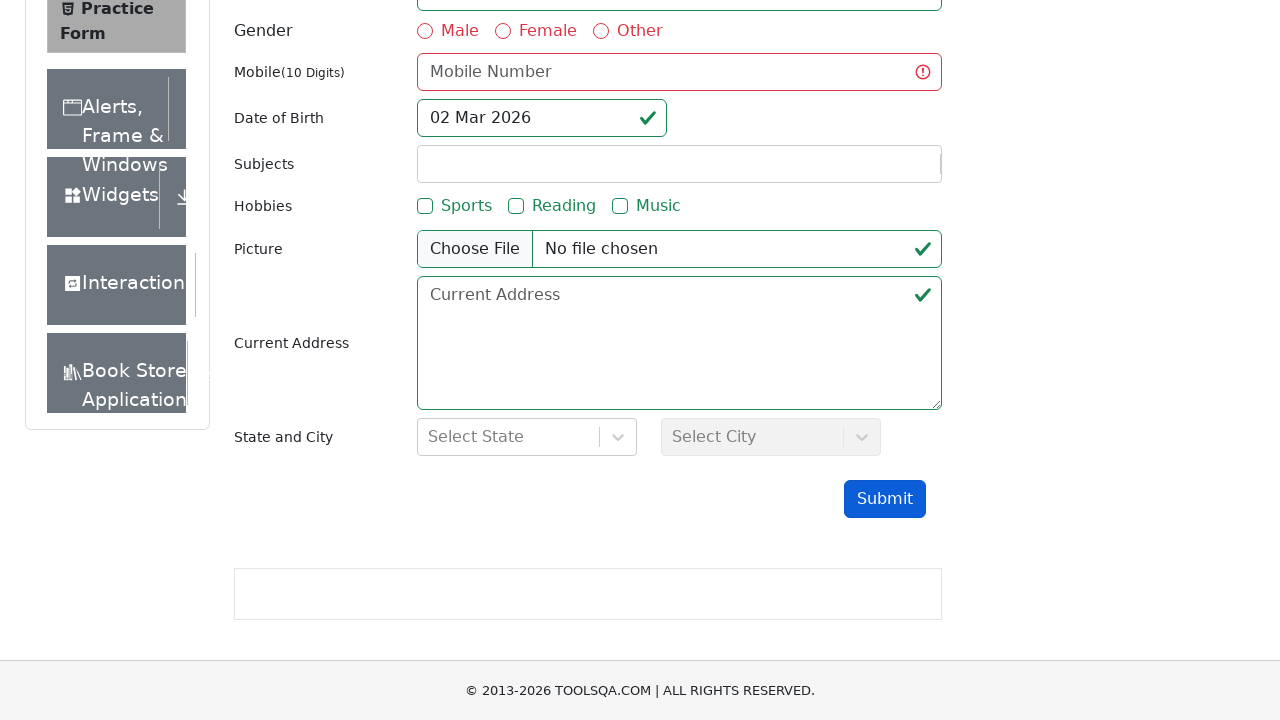